Tests dynamic loading functionality where a new element appears after clicking Start button, waiting for the loading bar to finish and verifying the 'Hello World!' text appears.

Starting URL: https://the-internet.herokuapp.com/dynamic_loading/2

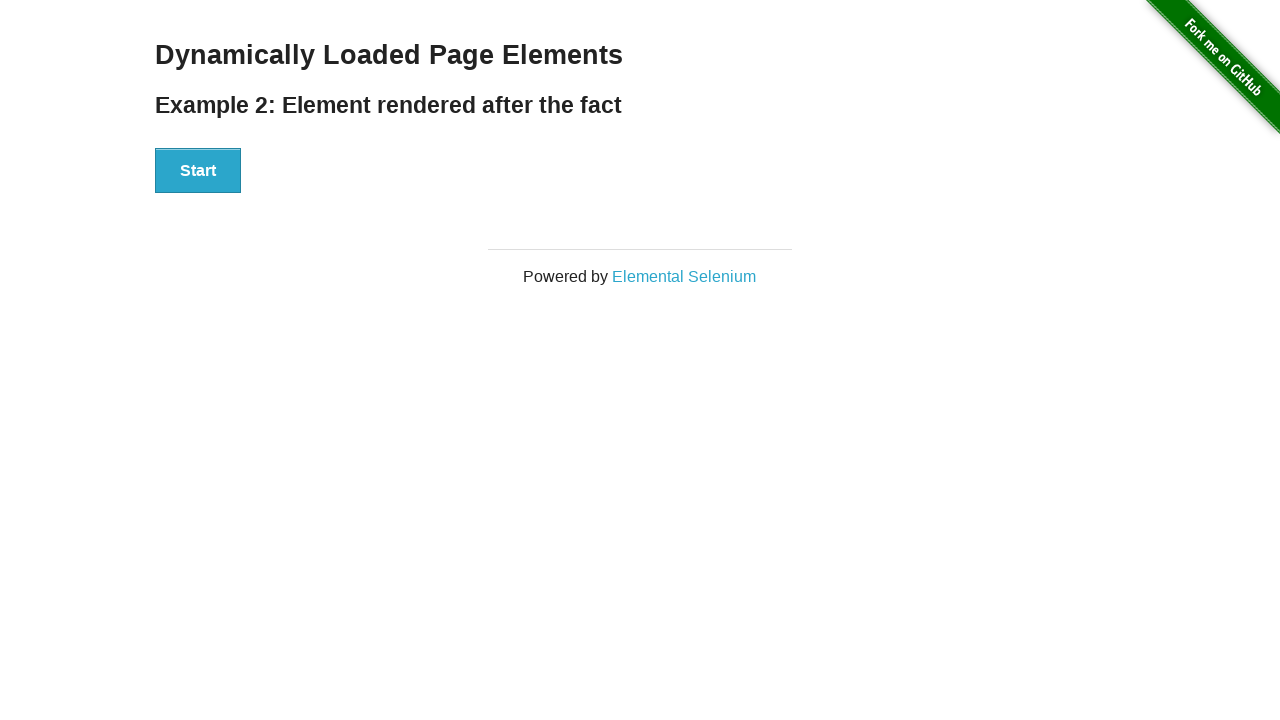

Clicked Start button to initiate dynamic loading at (198, 171) on #start button
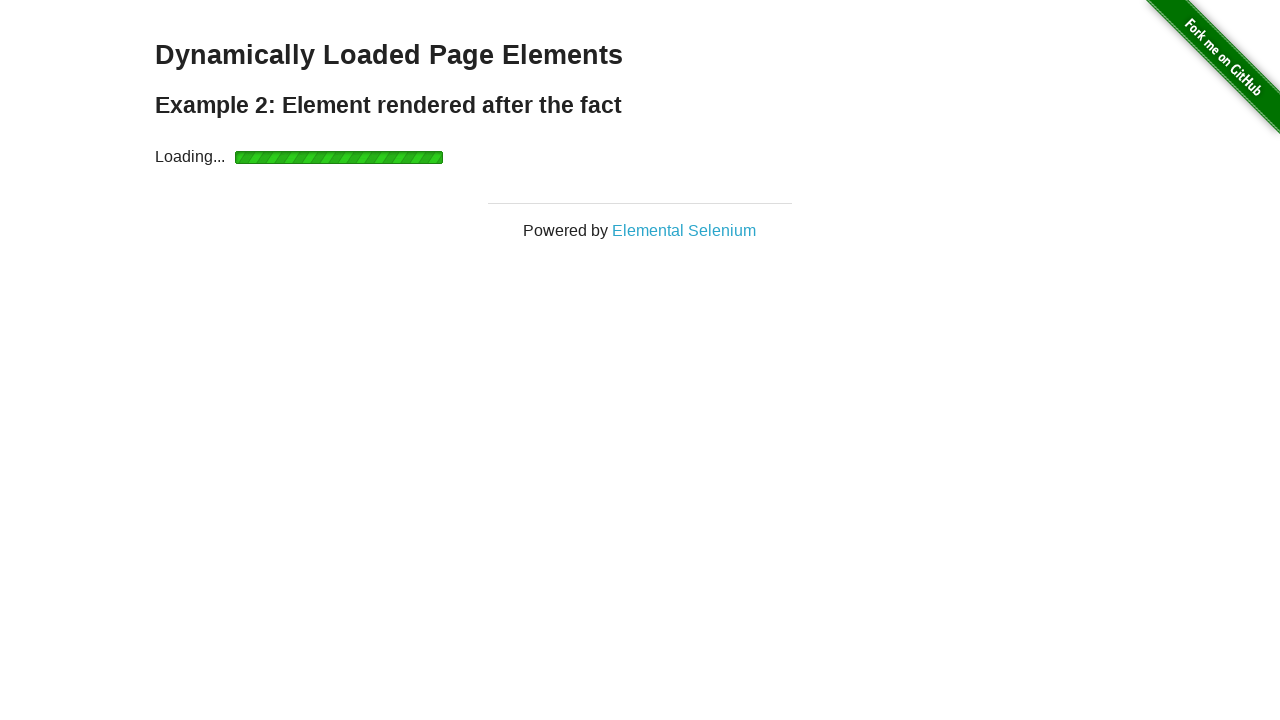

Waited for loading bar to finish and 'Hello World!' text to appear
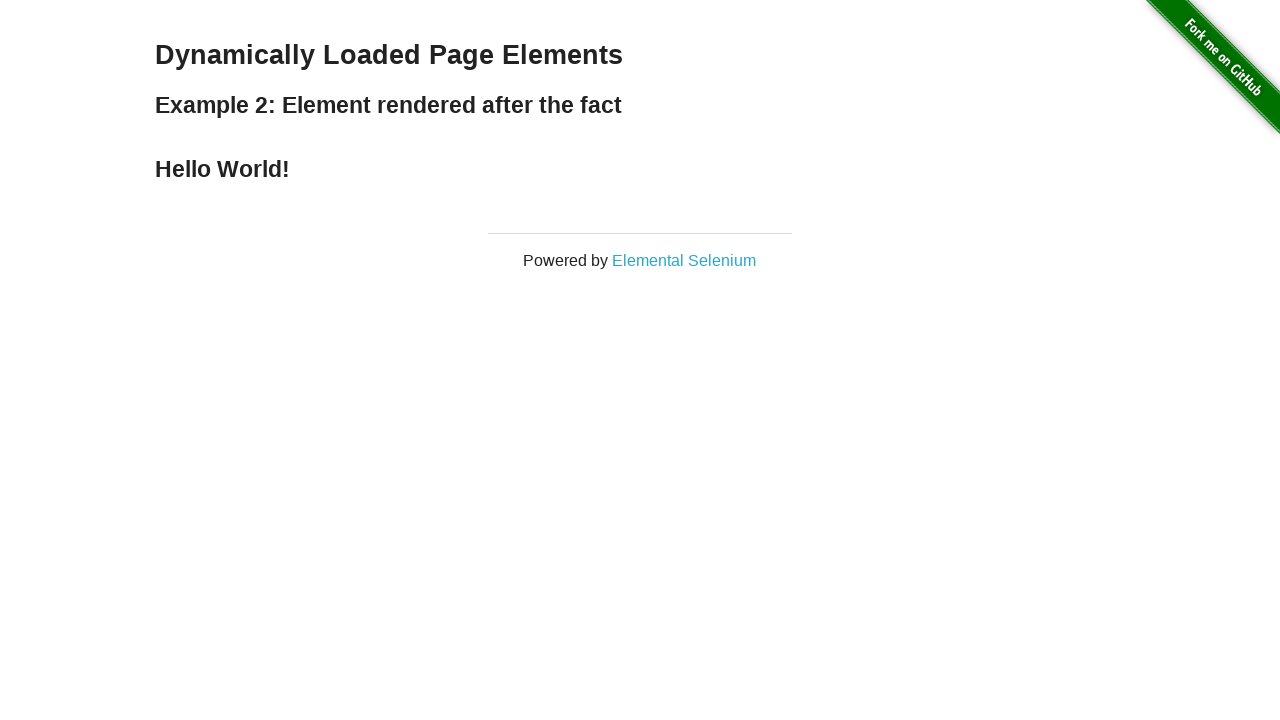

Verified that the finish element with 'Hello World!' text is visible
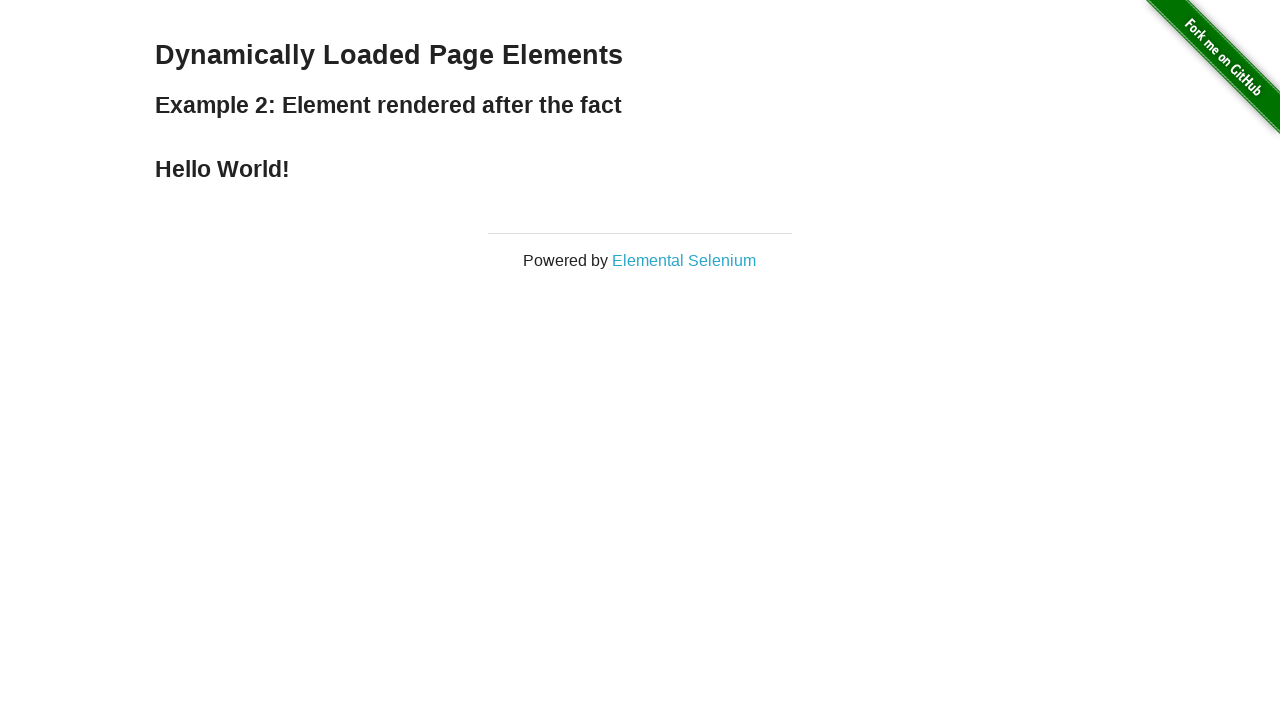

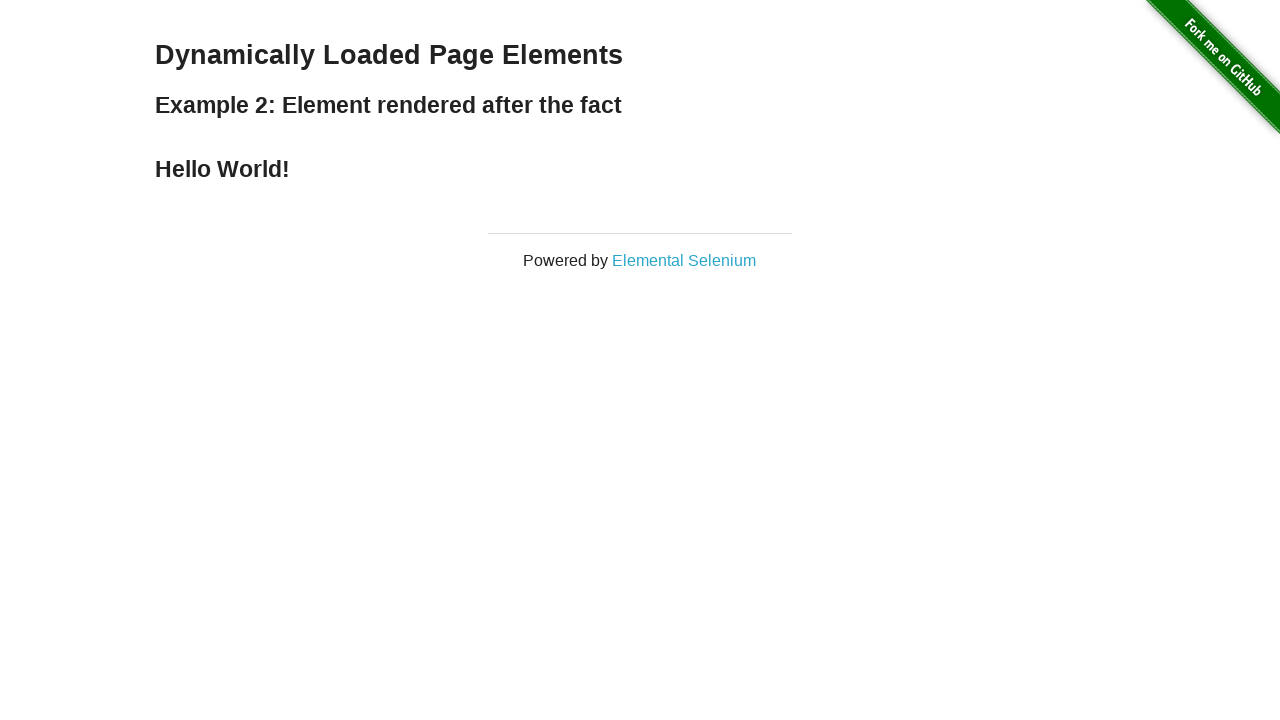